Navigates to Hacker News homepage and clicks the "More" link to load the next page of stories

Starting URL: https://news.ycombinator.com/

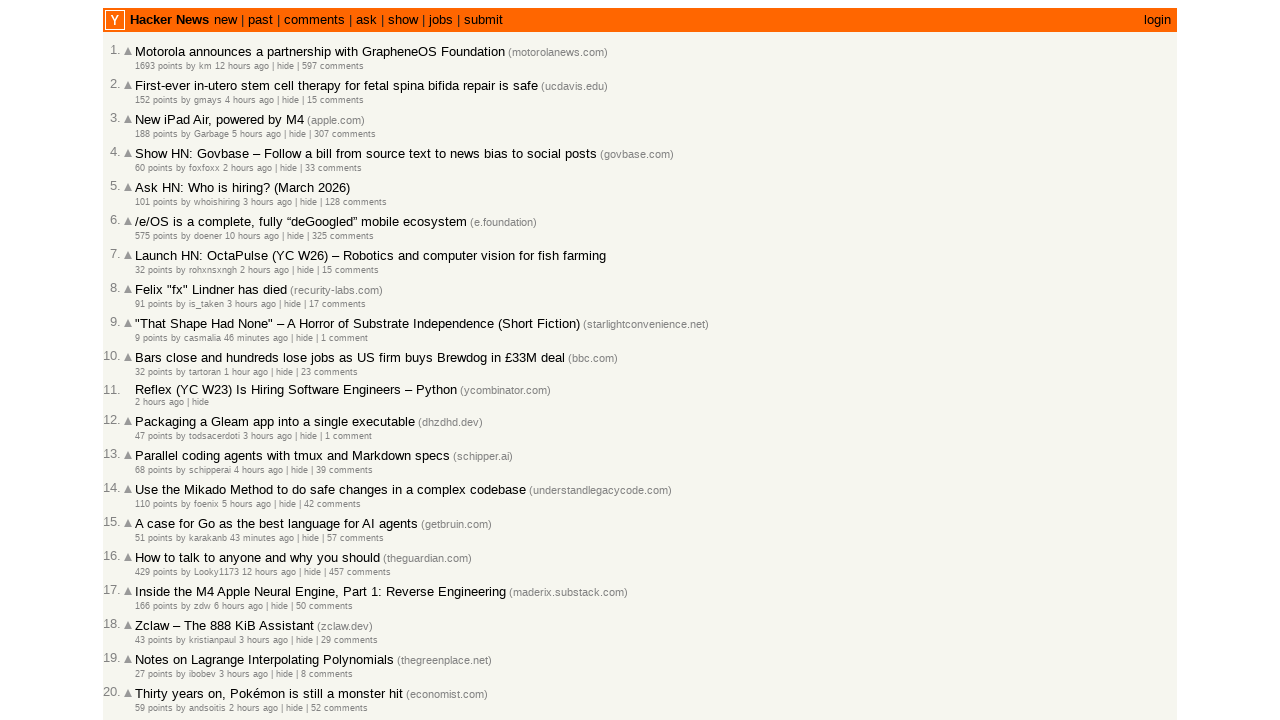

Navigated to Hacker News homepage
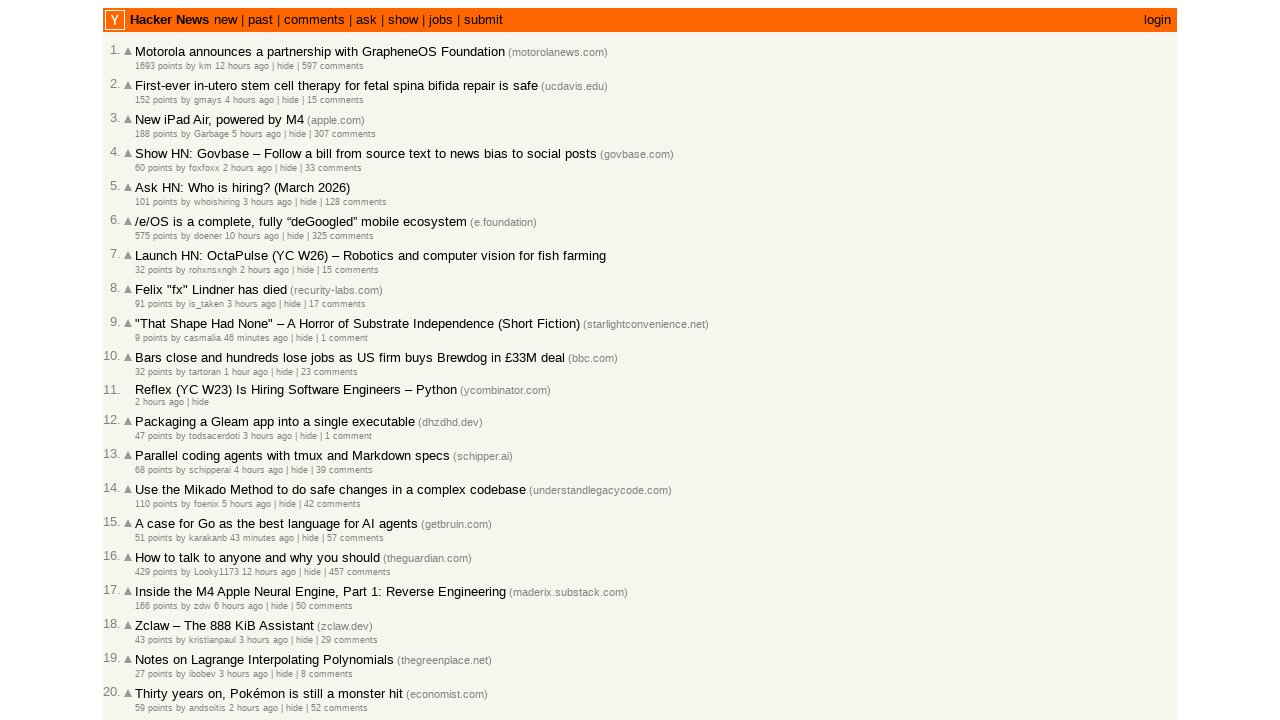

More link loaded on homepage
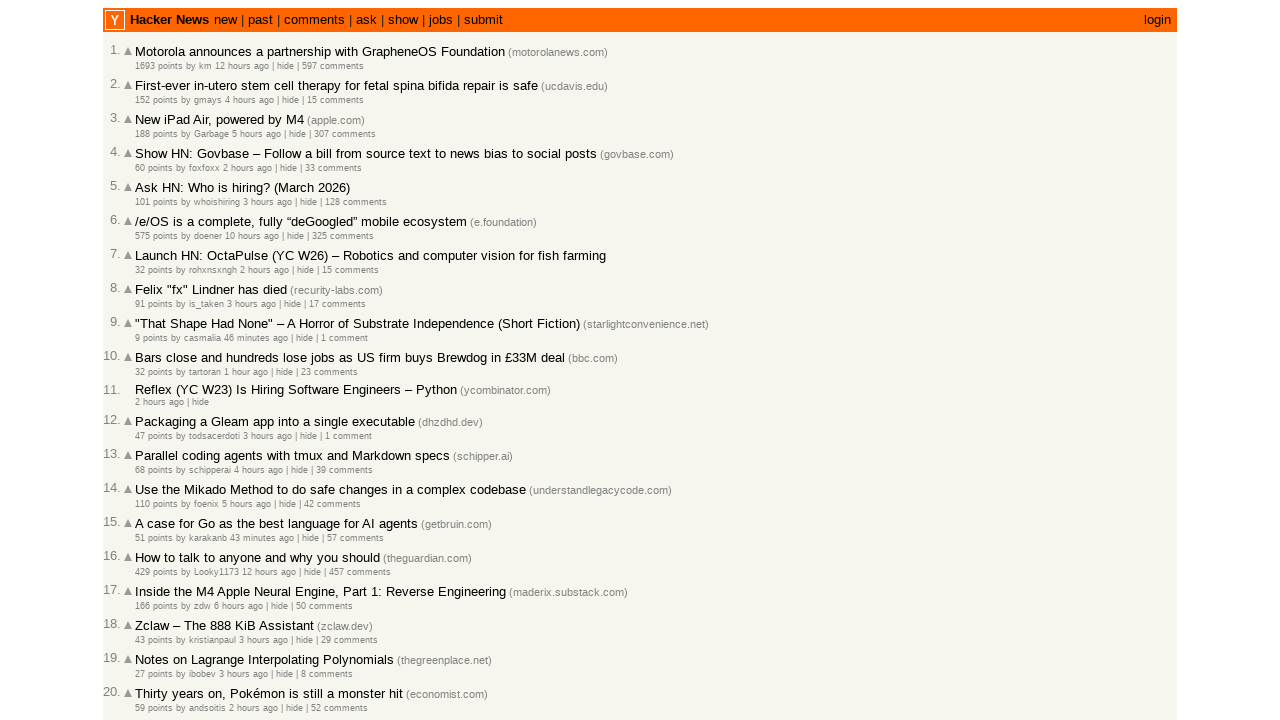

Clicked the More link to load next page of stories at (149, 616) on .morelink
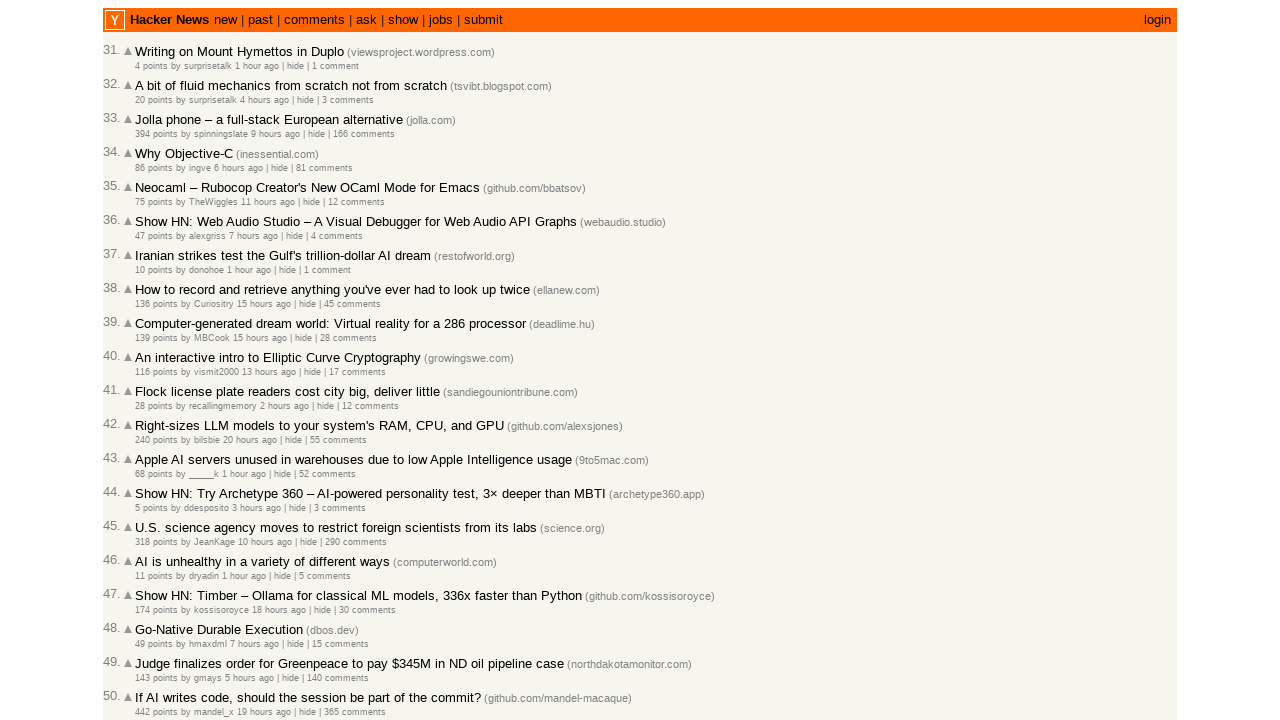

Next page of stories loaded successfully
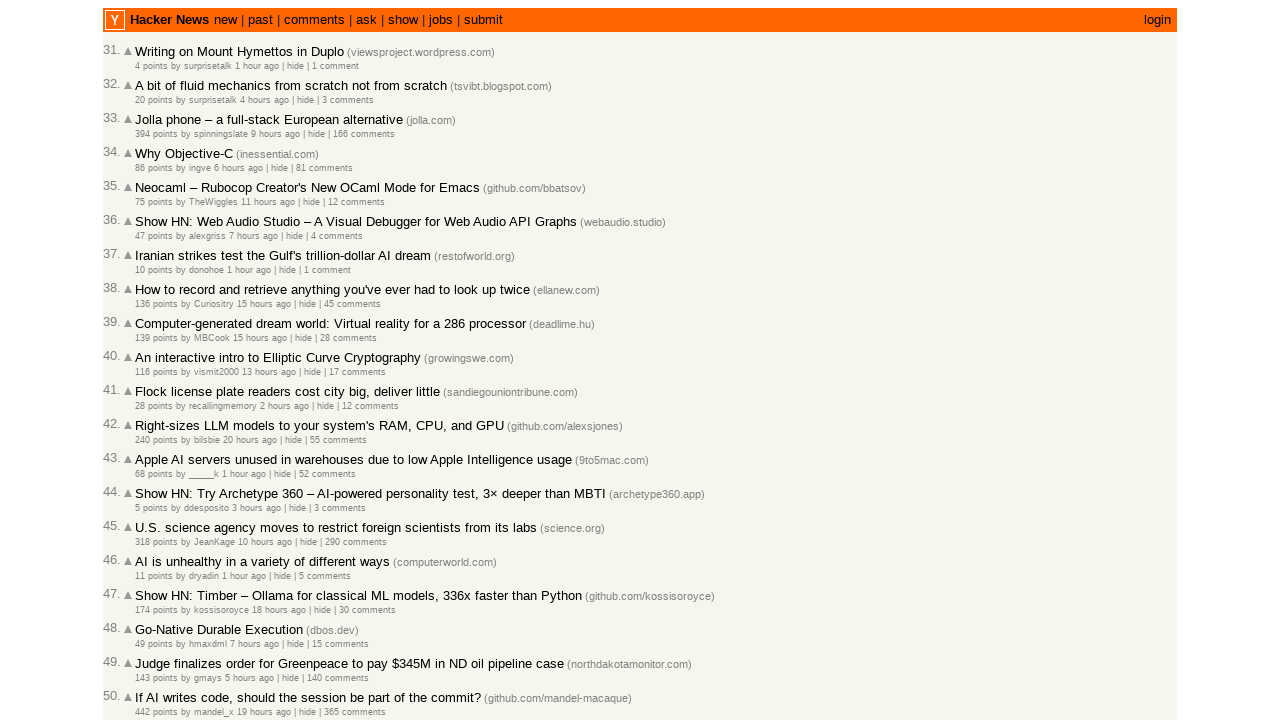

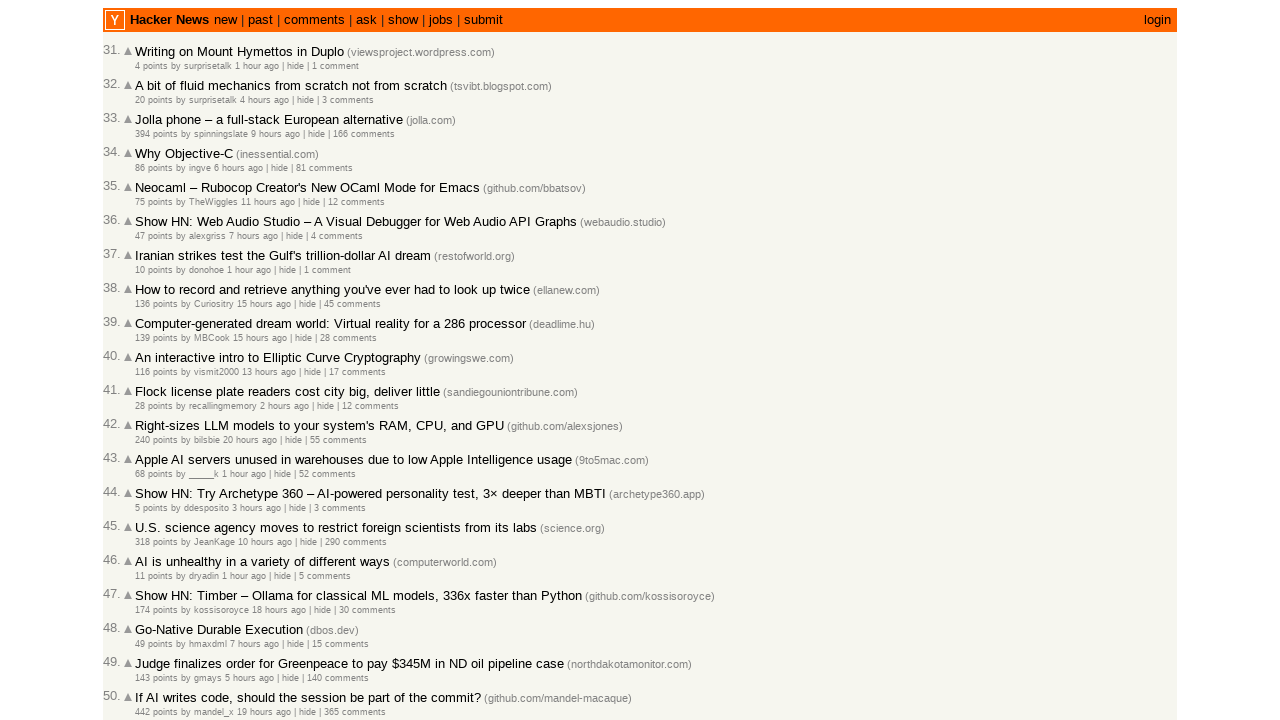